Tests navigation by clicking on a homepage link and verifying the URL changes

Starting URL: https://kristinek.github.io/site/examples/actions

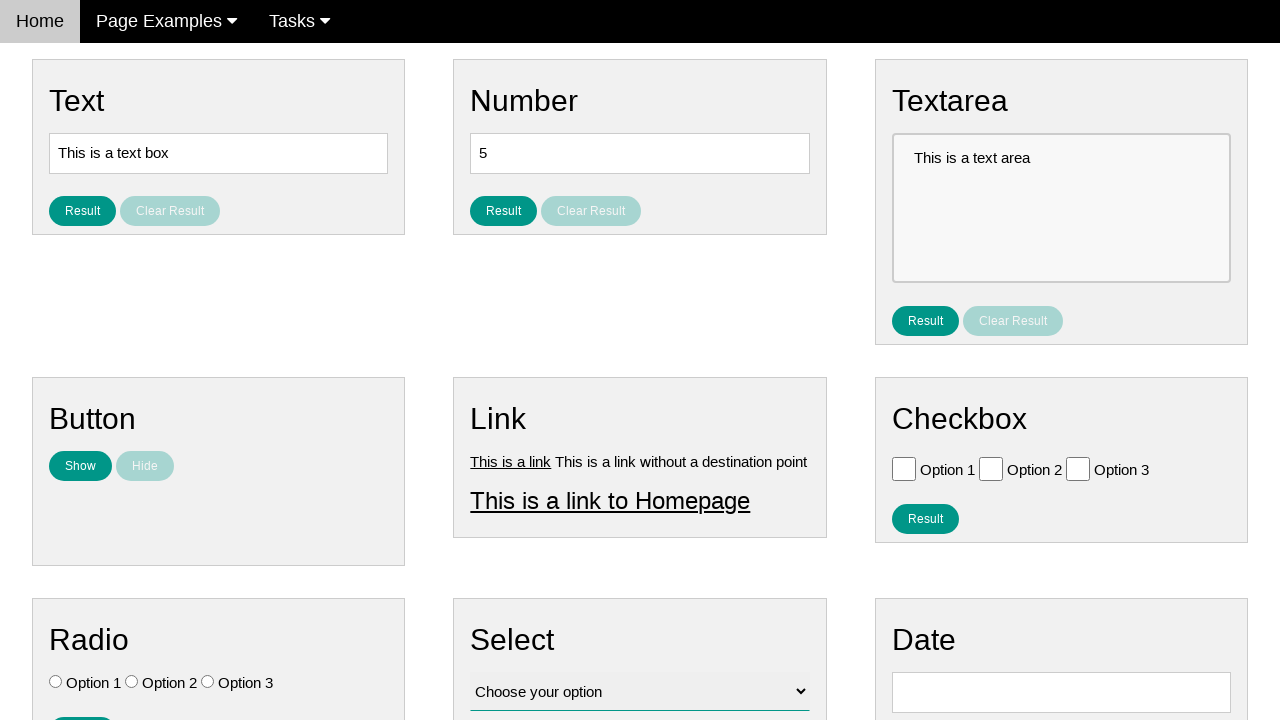

Clicked on homepage link at (610, 500) on #homepage_link
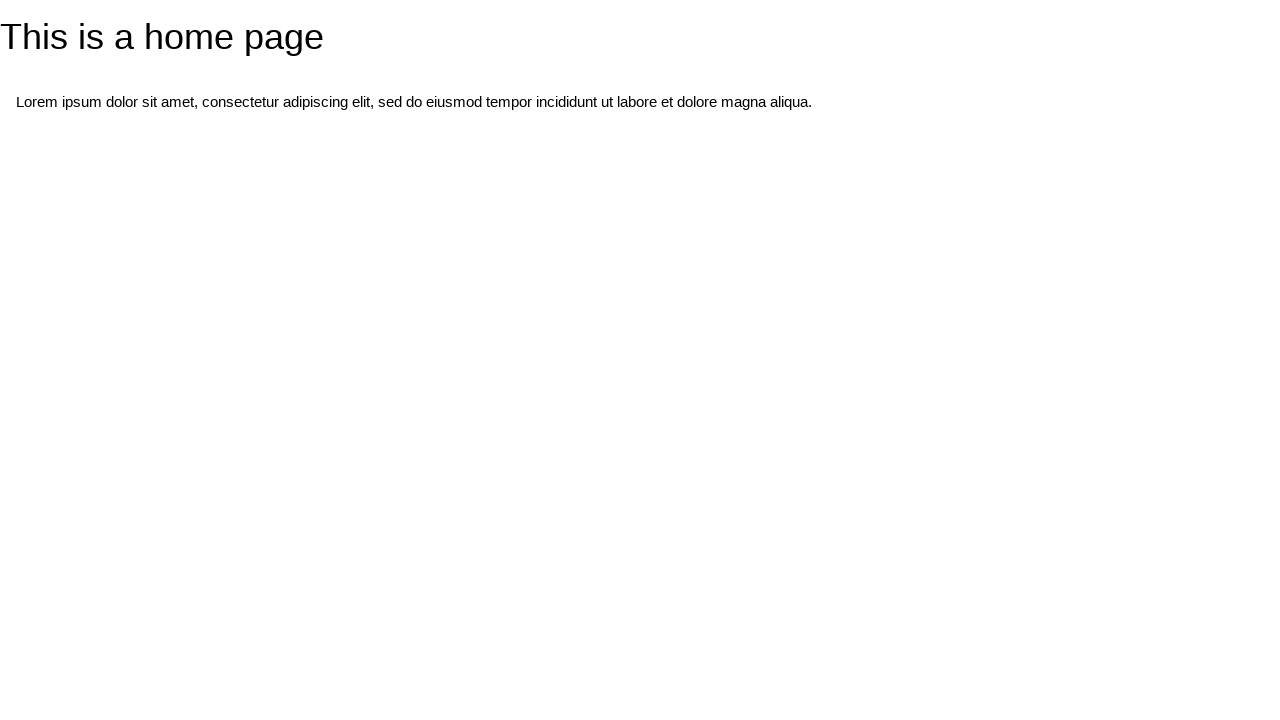

Verified navigation to homepage URL: https://kristinek.github.io/site/
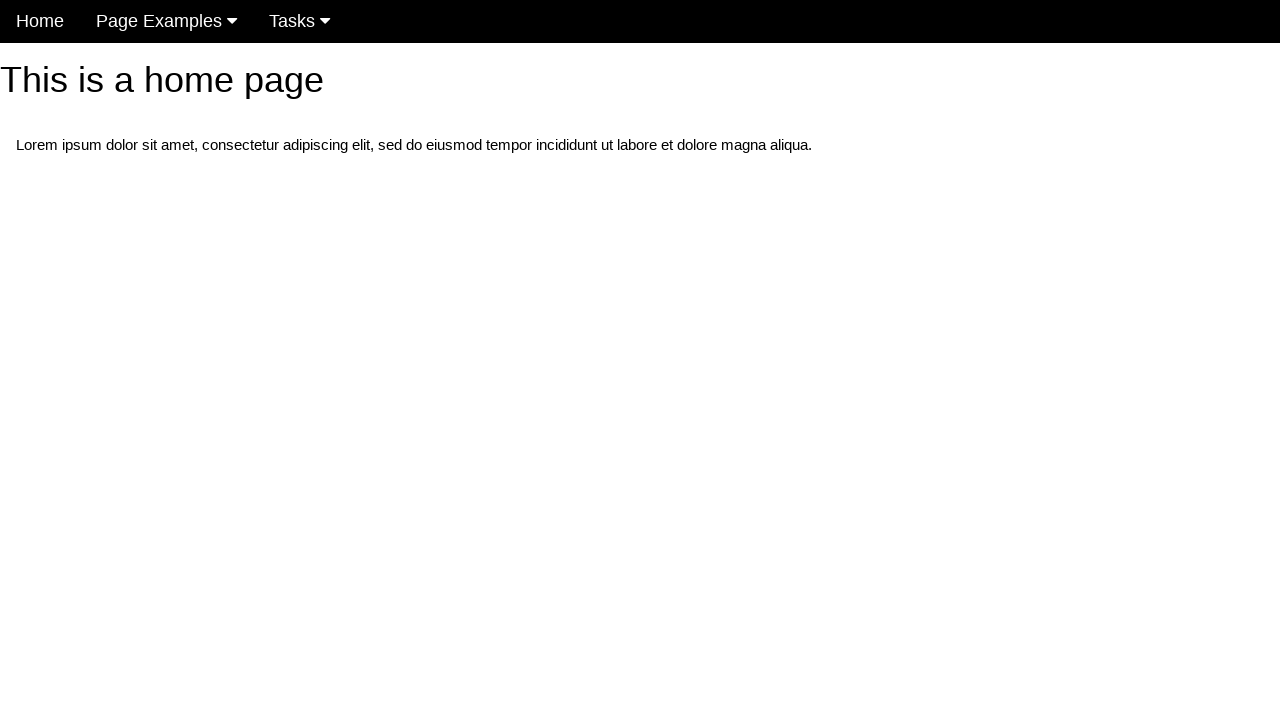

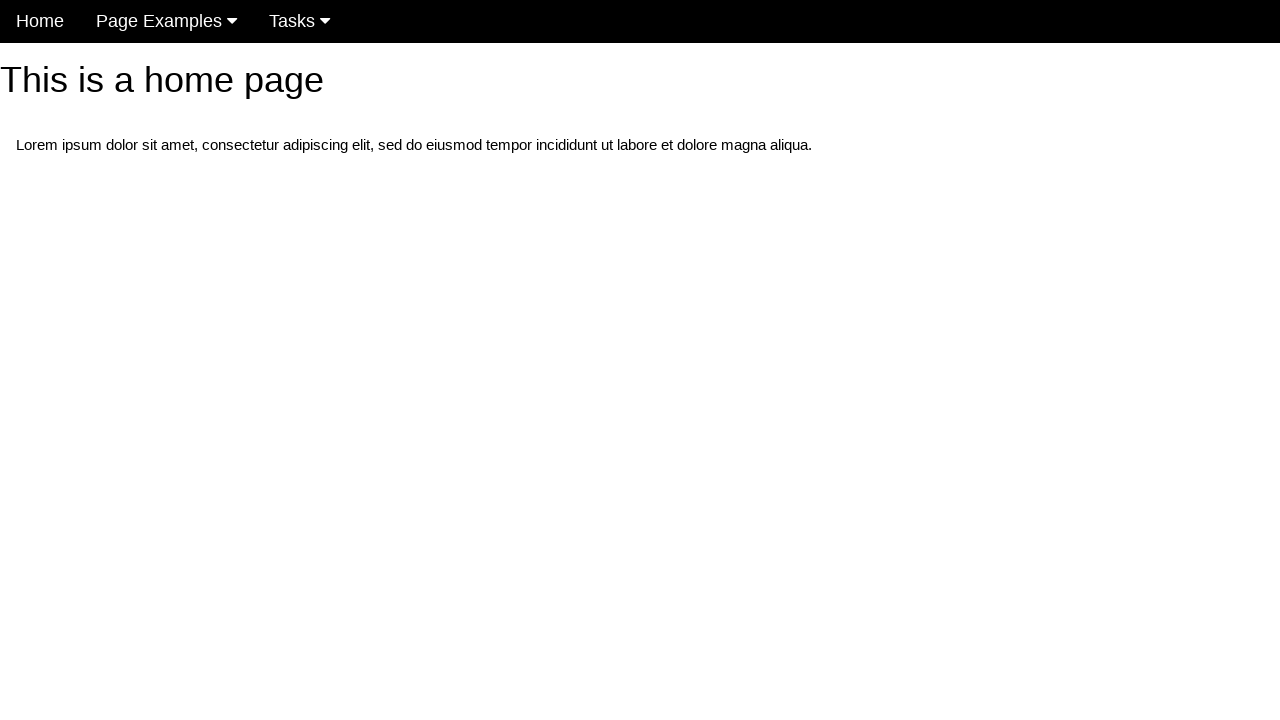